Navigates to the training support website and clicks on the "About Us" link to navigate to the about page

Starting URL: https://training-support.net

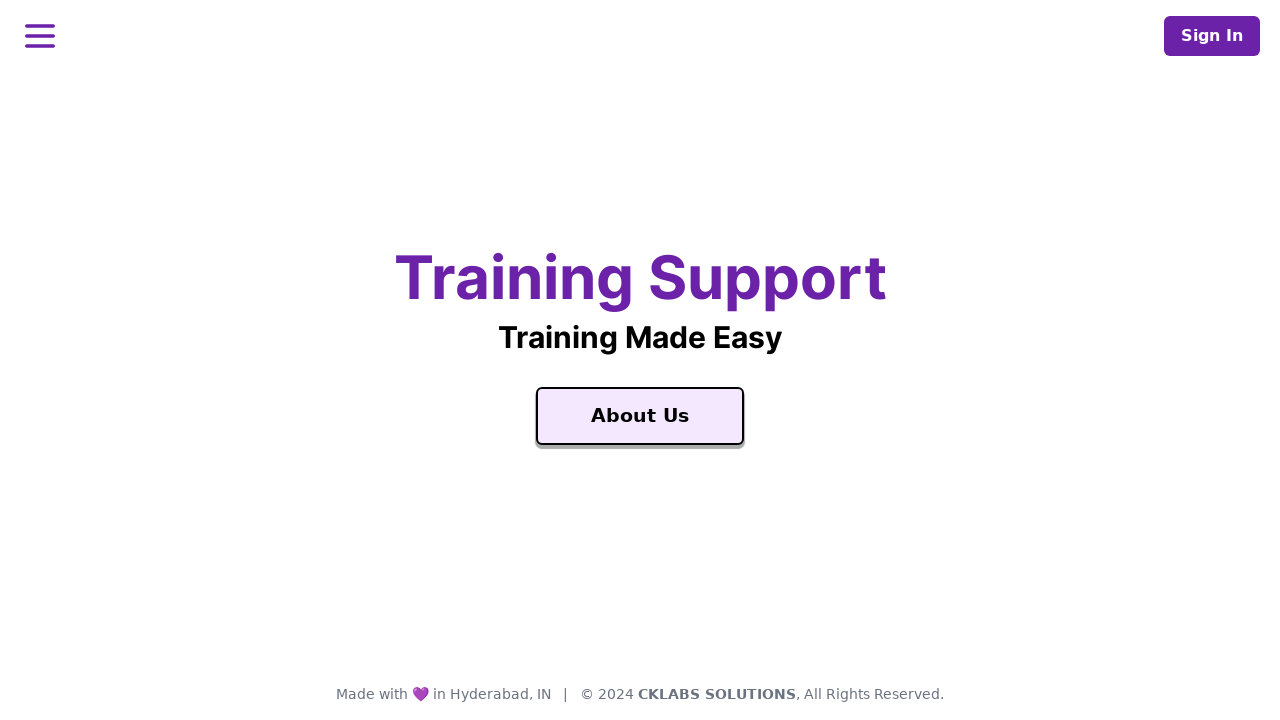

Navigated to training support website at https://training-support.net
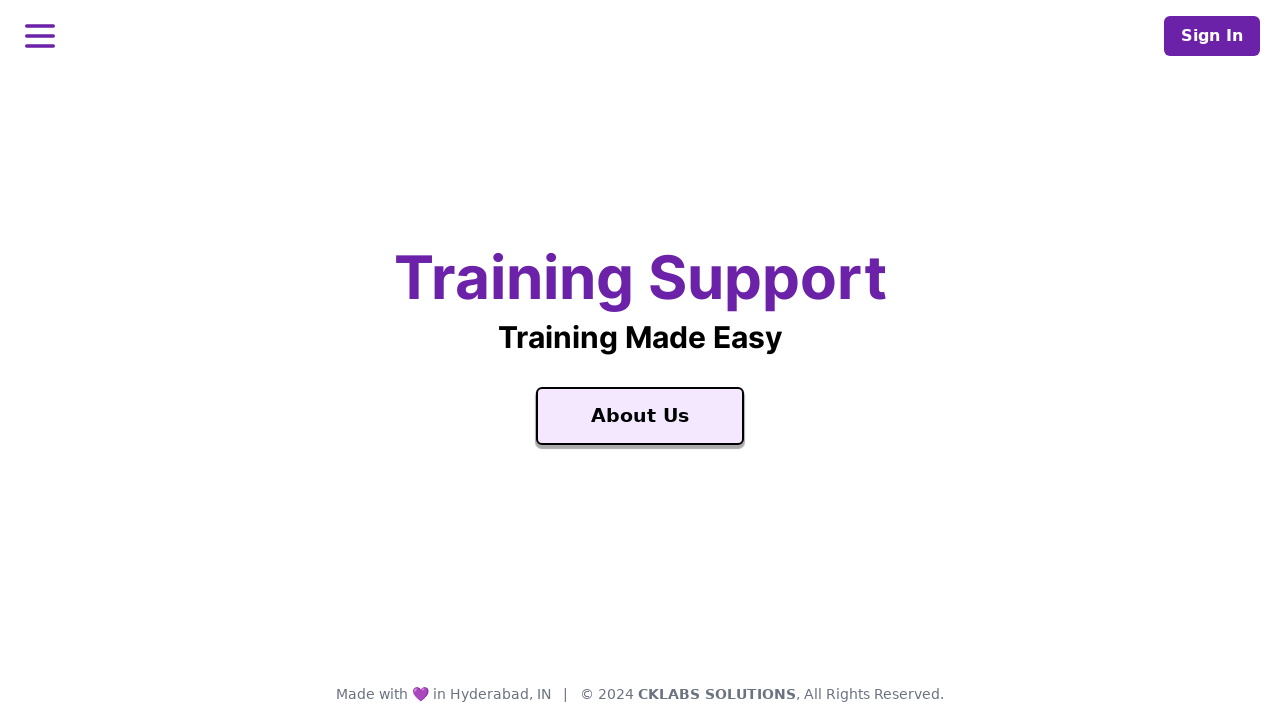

Clicked on the 'About Us' link at (640, 416) on a:text('About Us')
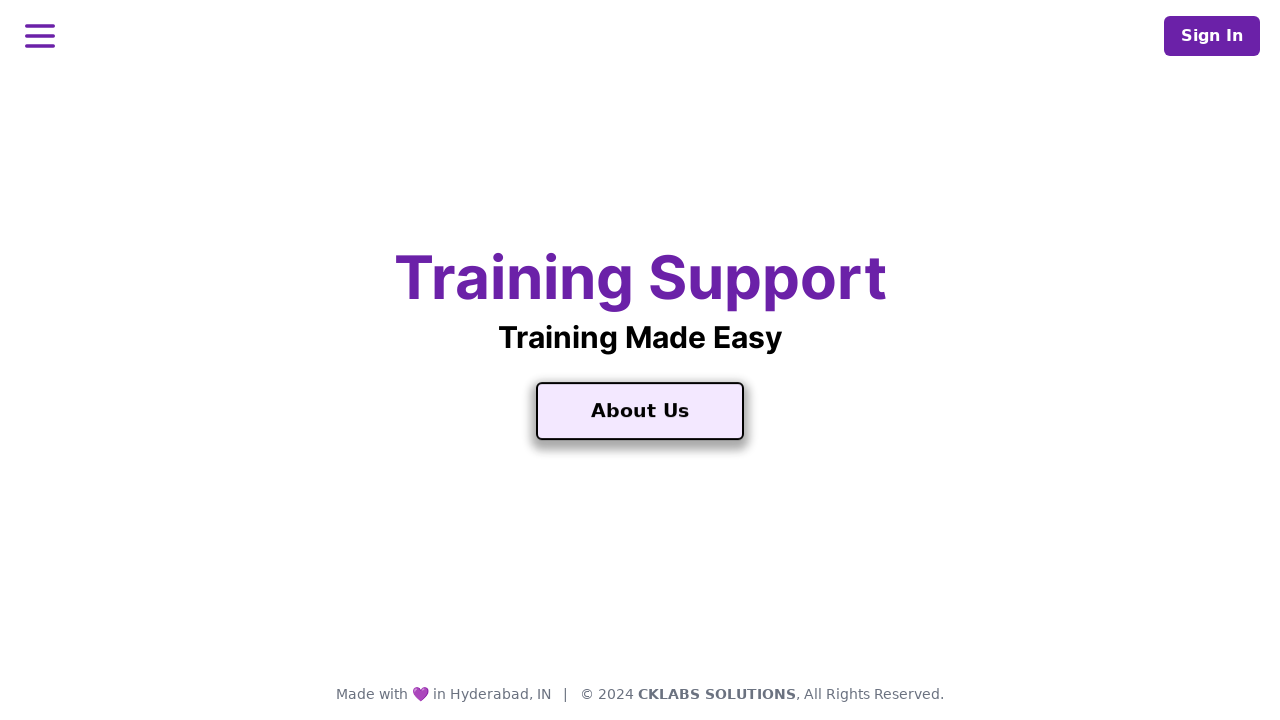

About Us page loaded successfully
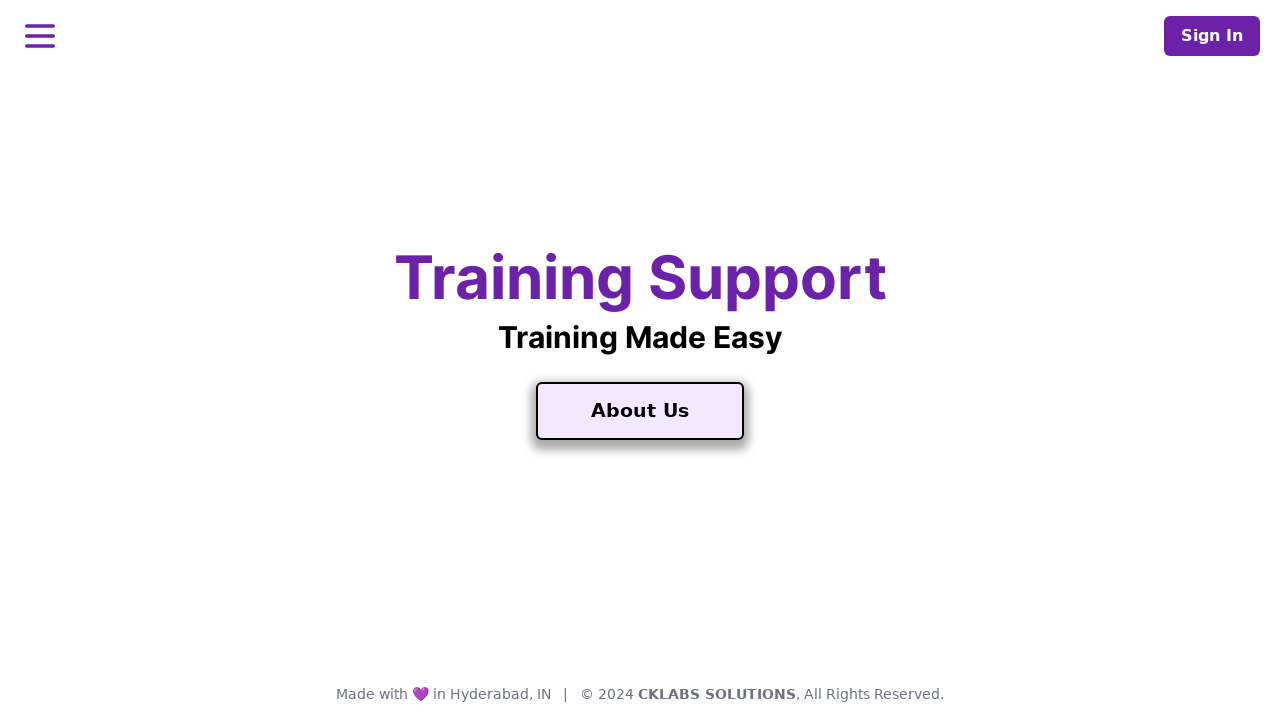

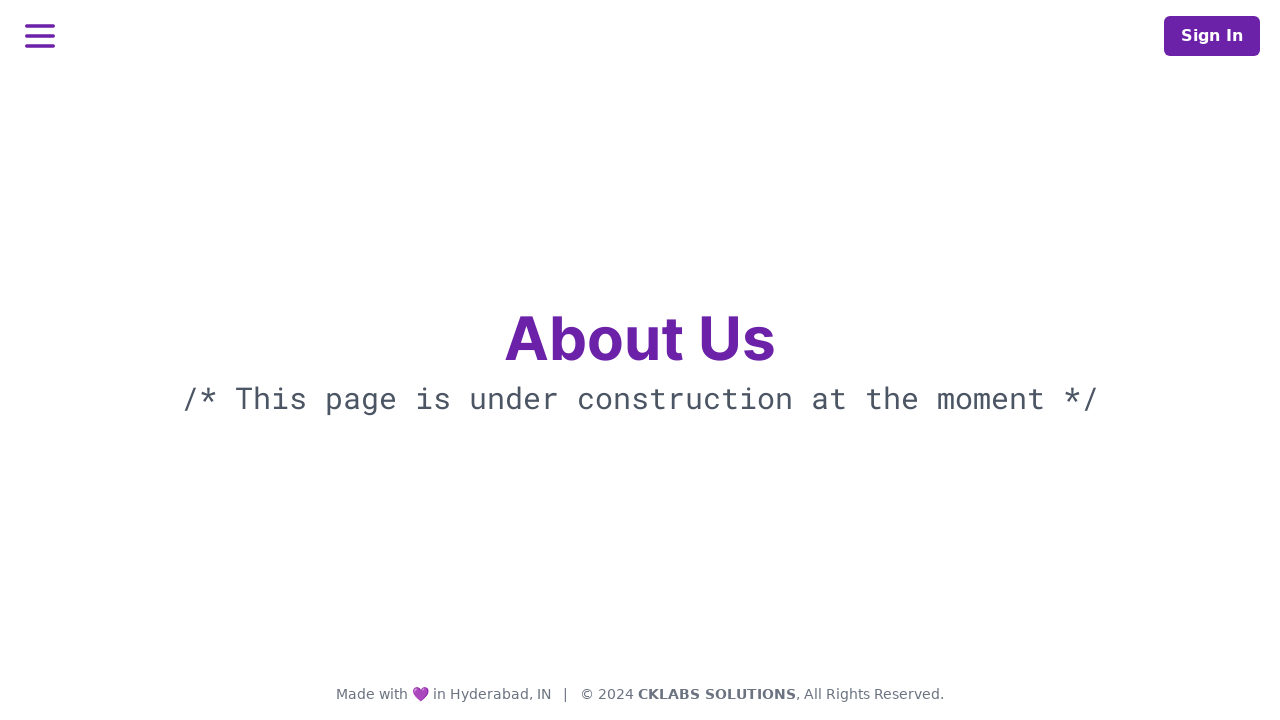